Tests JavaScript prompt dialog by entering text and accepting

Starting URL: https://the-internet.herokuapp.com/javascript_alerts

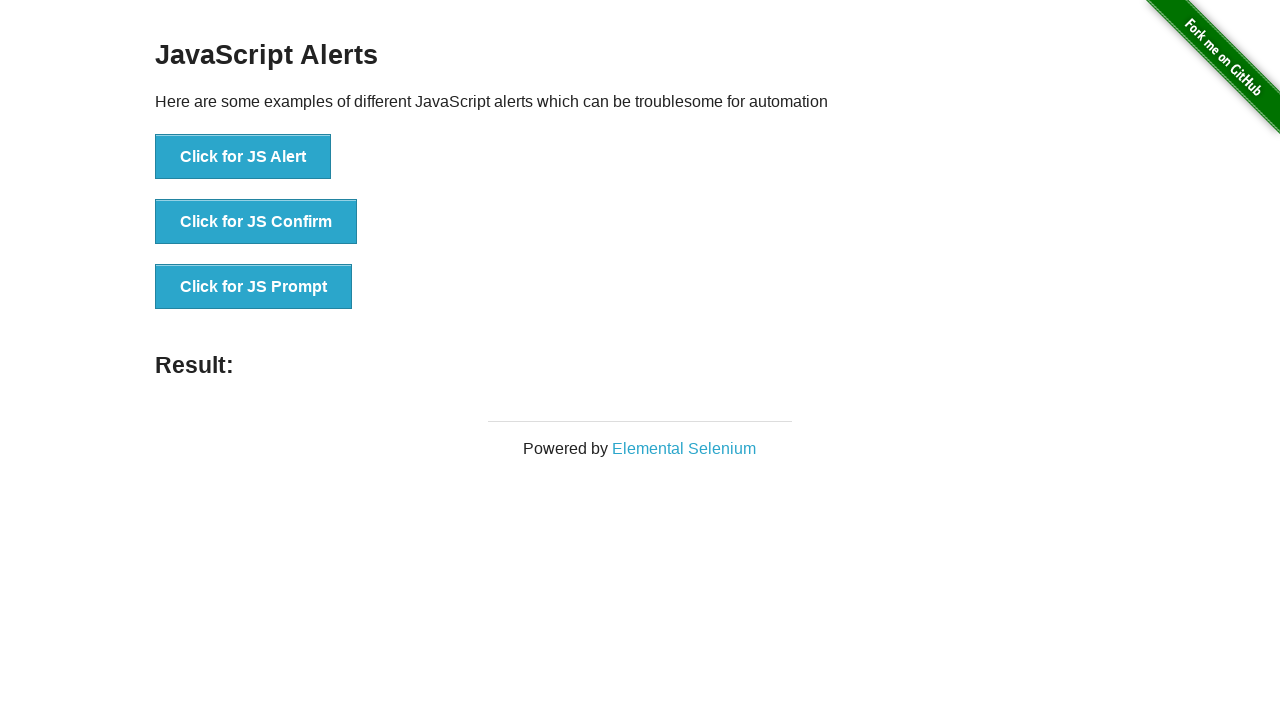

Set up dialog handler to accept prompt with text 'Hi Komal'
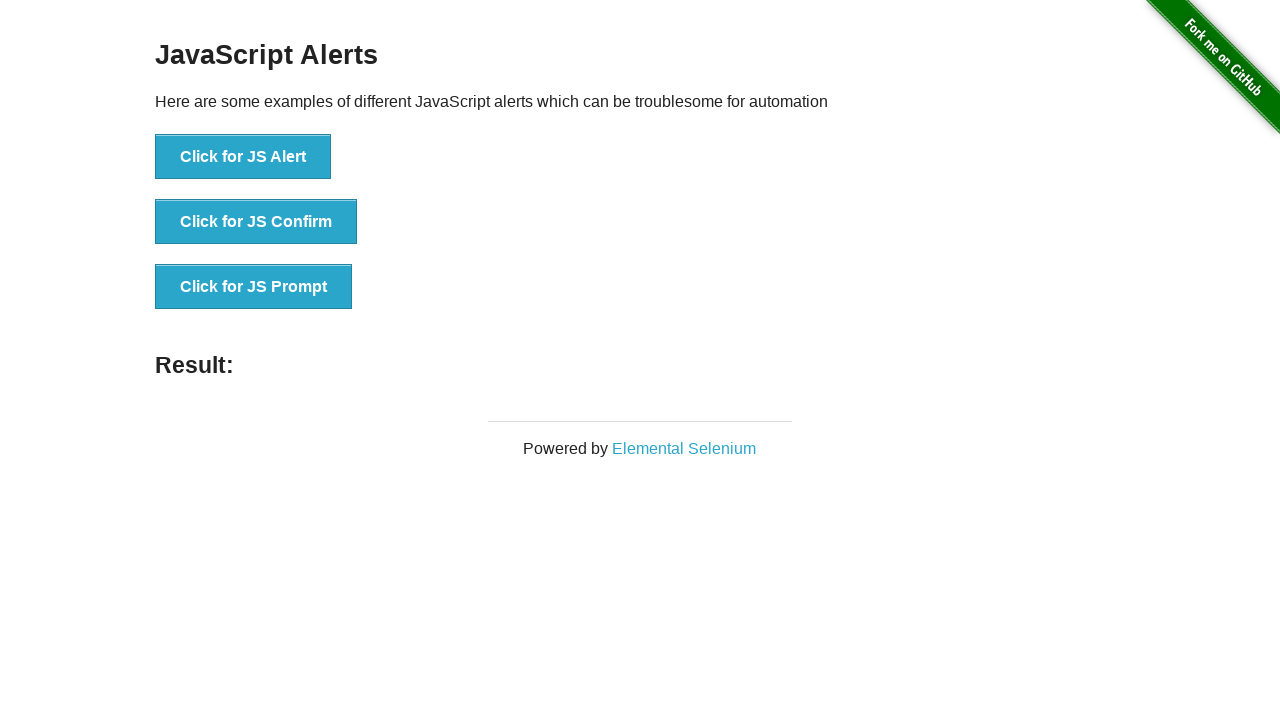

Clicked button to trigger JavaScript prompt dialog at (254, 287) on [onclick="jsPrompt()"]
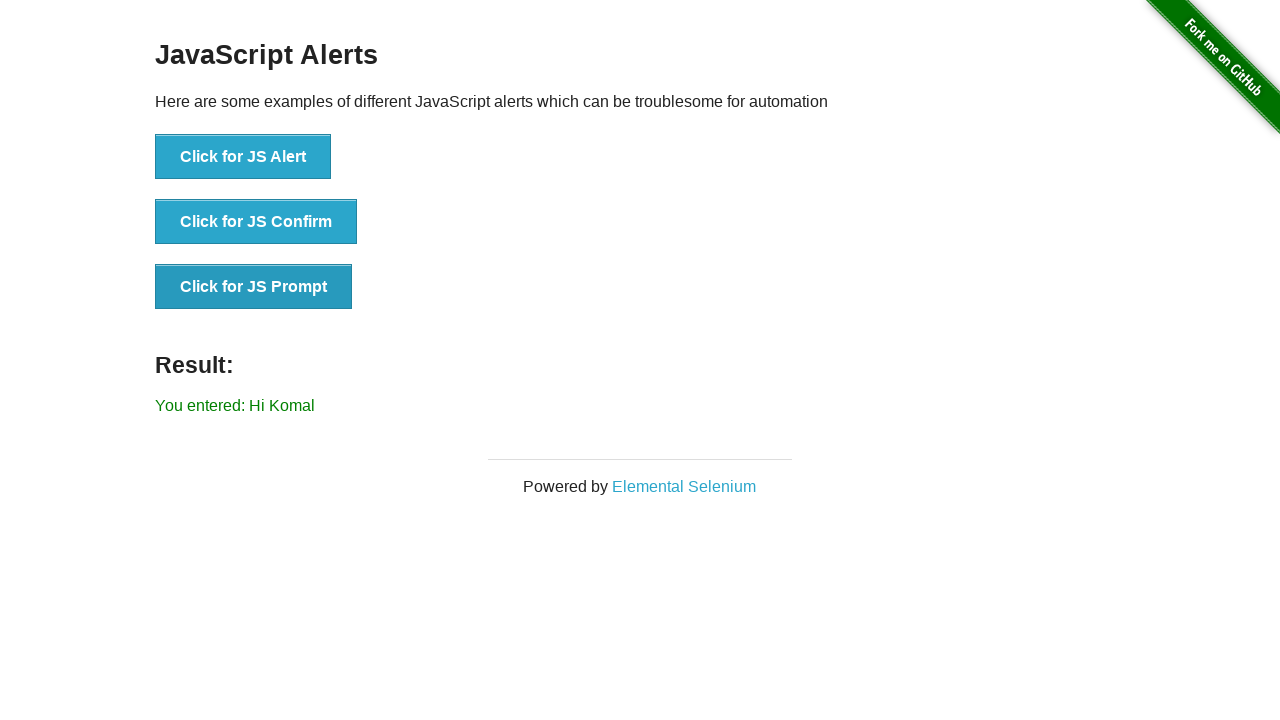

Verified result message element loaded after prompt acceptance
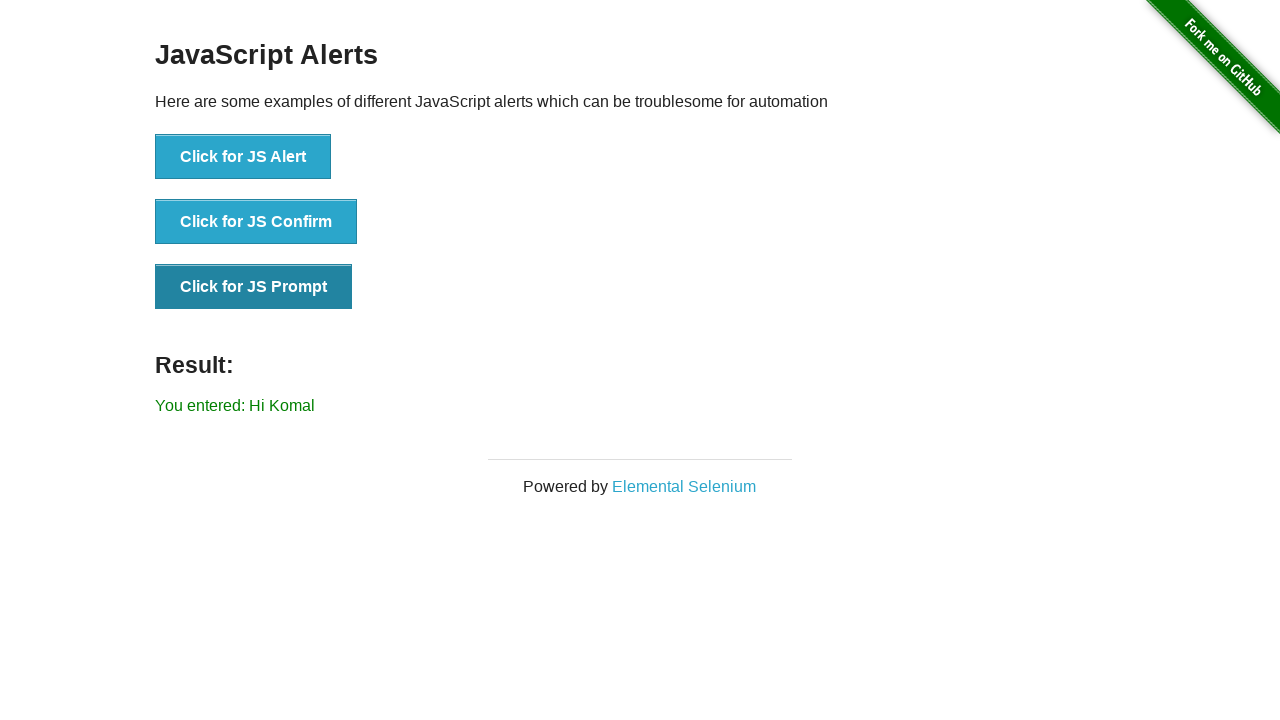

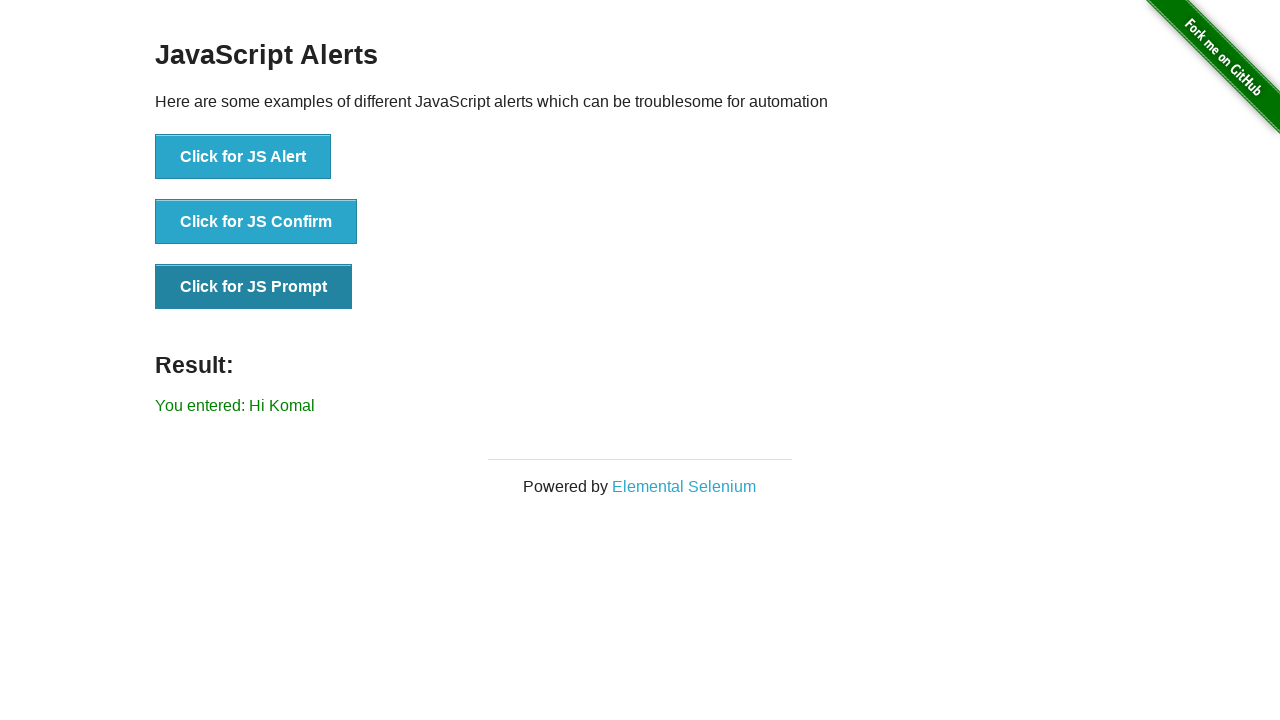